Tests JavaScript alert handling by clicking a button that triggers a JS alert, accepting the alert, and verifying the success message is displayed.

Starting URL: http://practice.cydeo.com/javascript_alerts

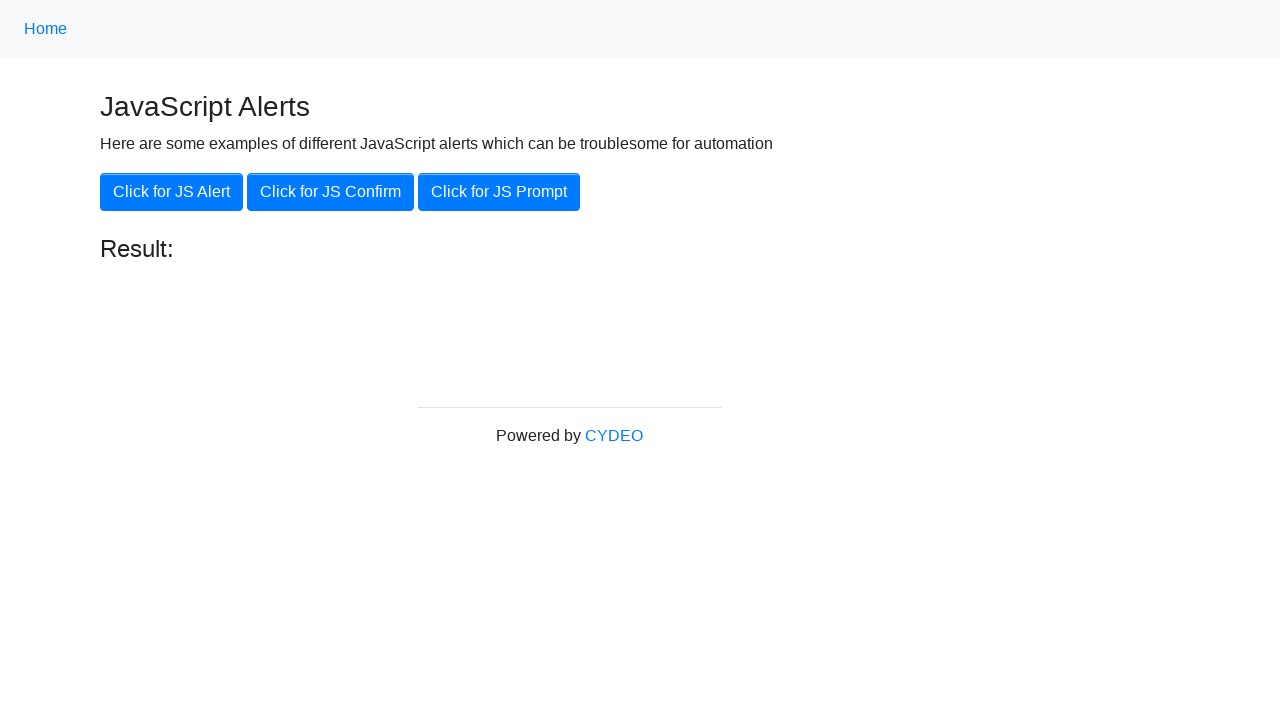

Navigated to JavaScript alerts practice page
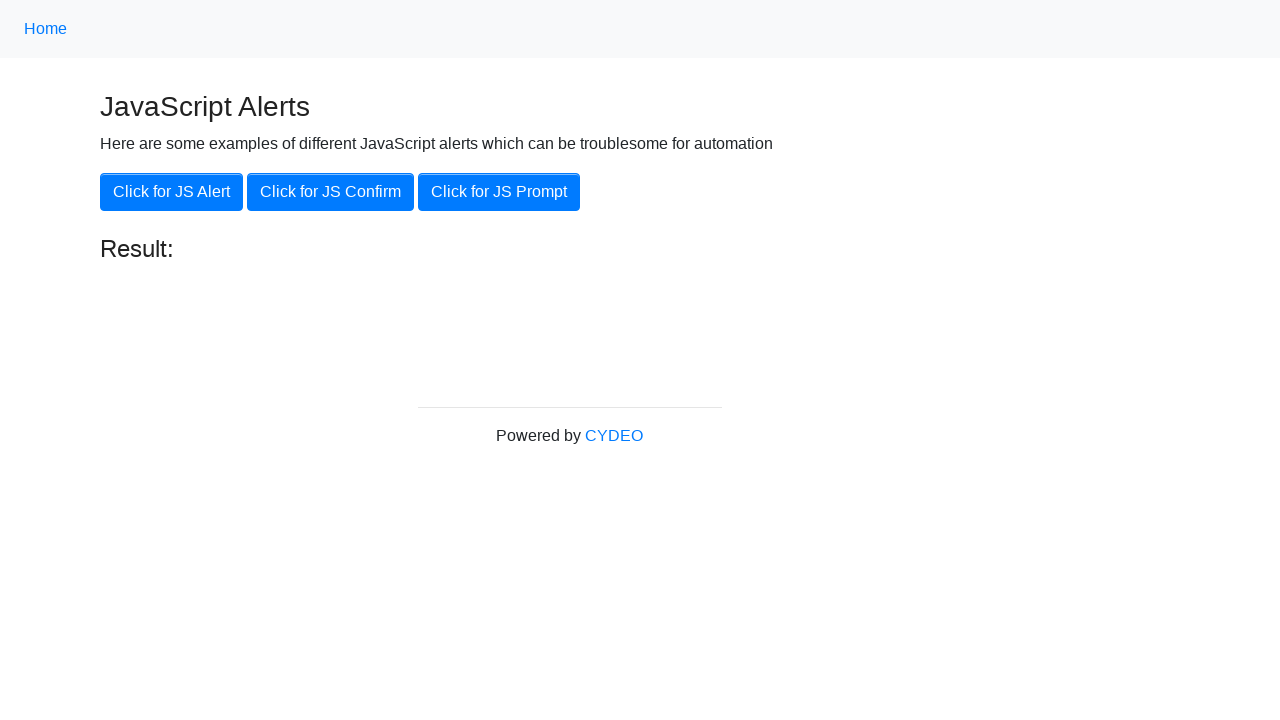

Clicked 'Click for JS Alert' button at (172, 192) on button[onclick='jsAlert()']
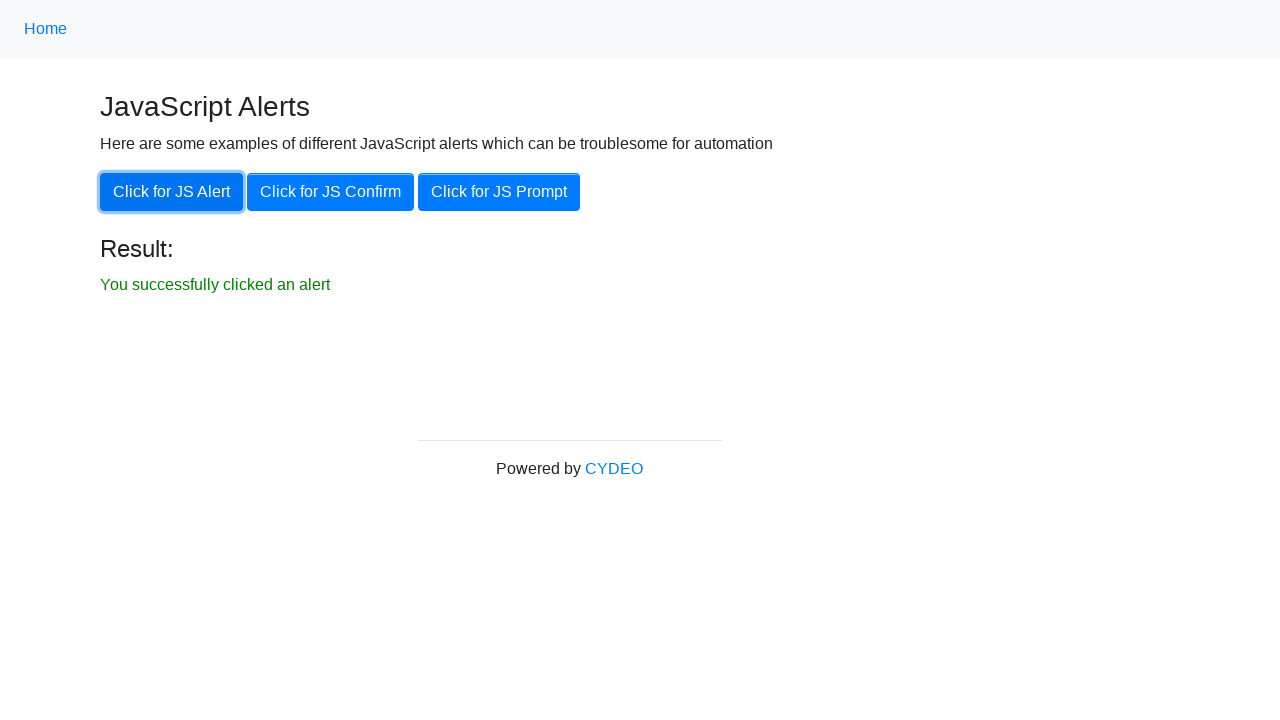

Set up dialog handler to accept alerts
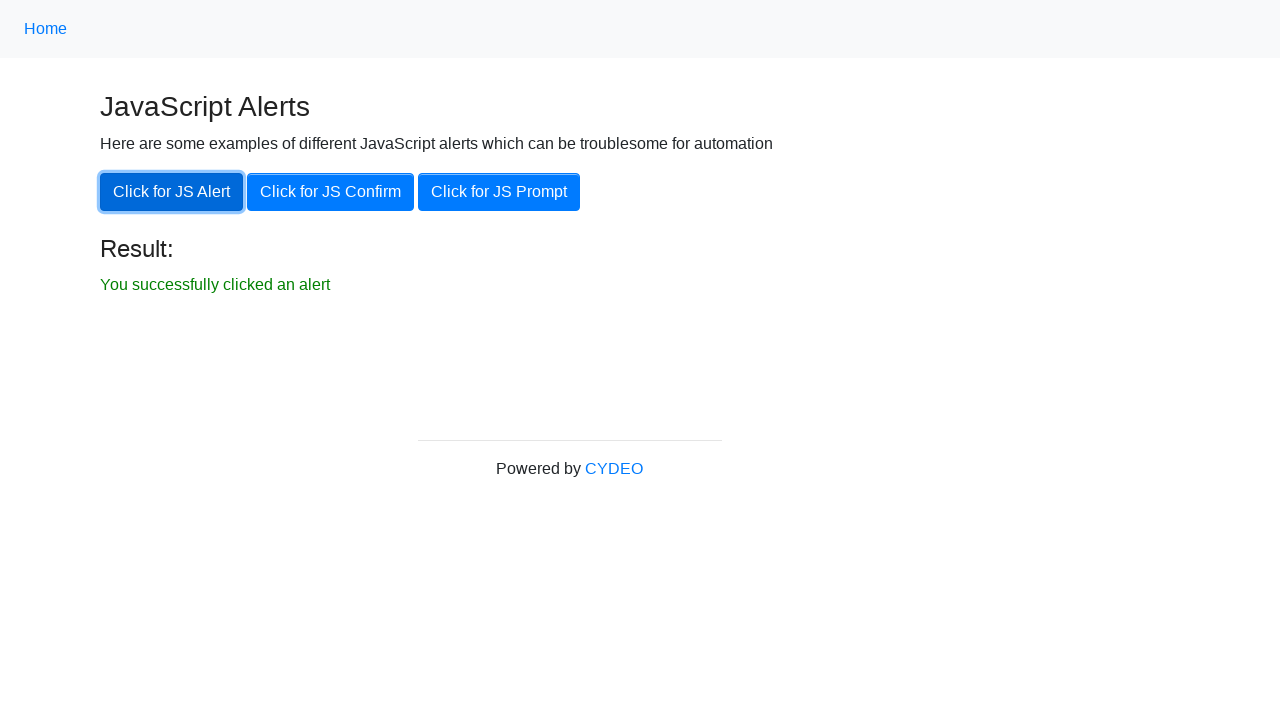

Clicked 'Click for JS Alert' button again to trigger and accept alert at (172, 192) on button[onclick='jsAlert()']
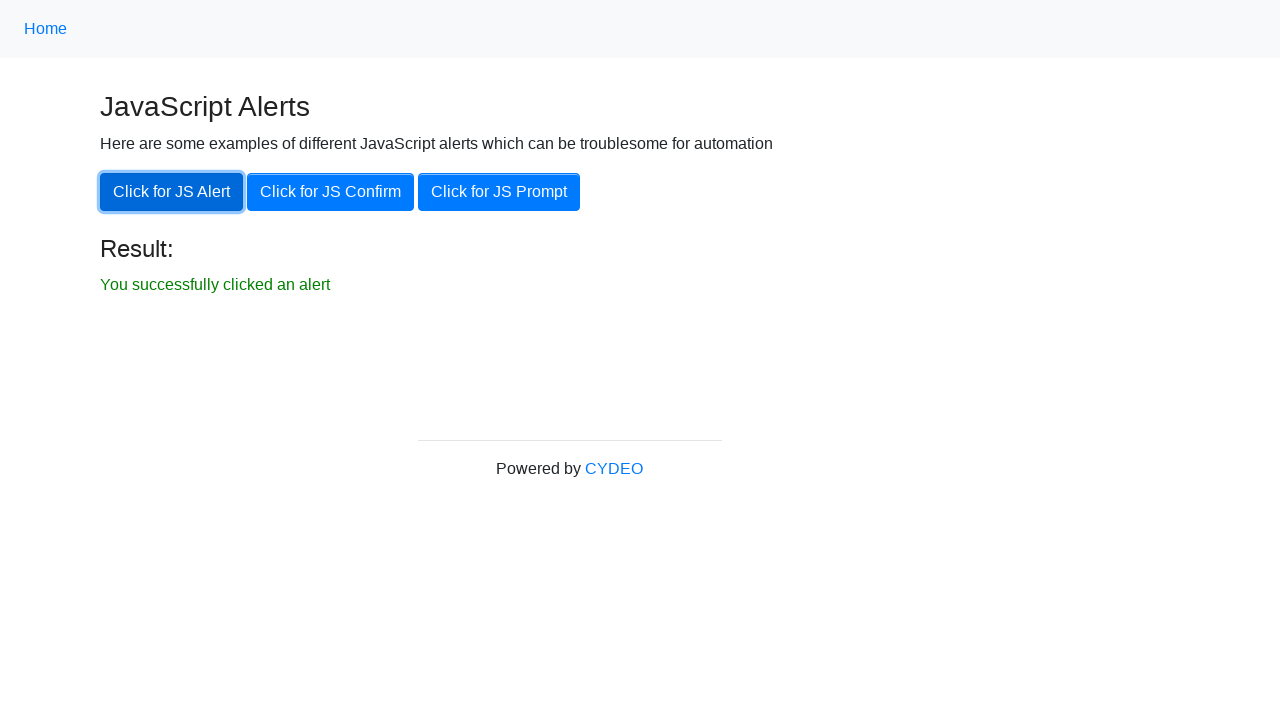

Success message element became visible
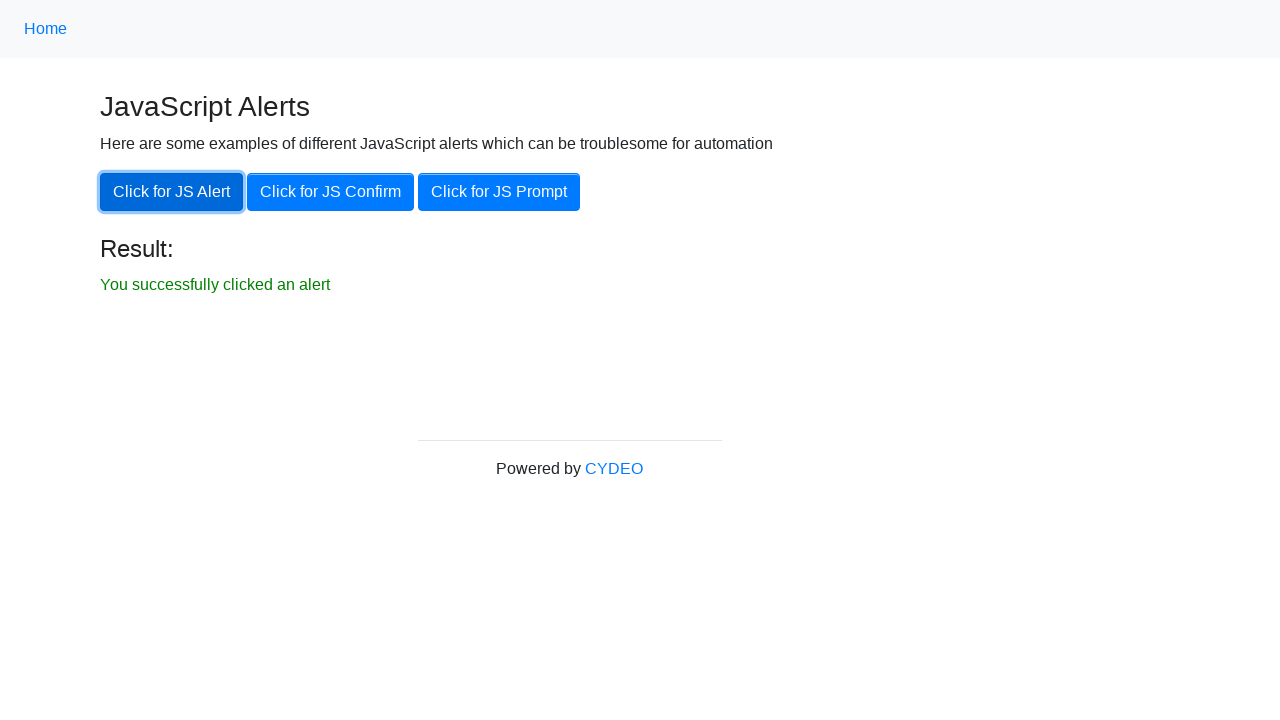

Asserted that result element is visible
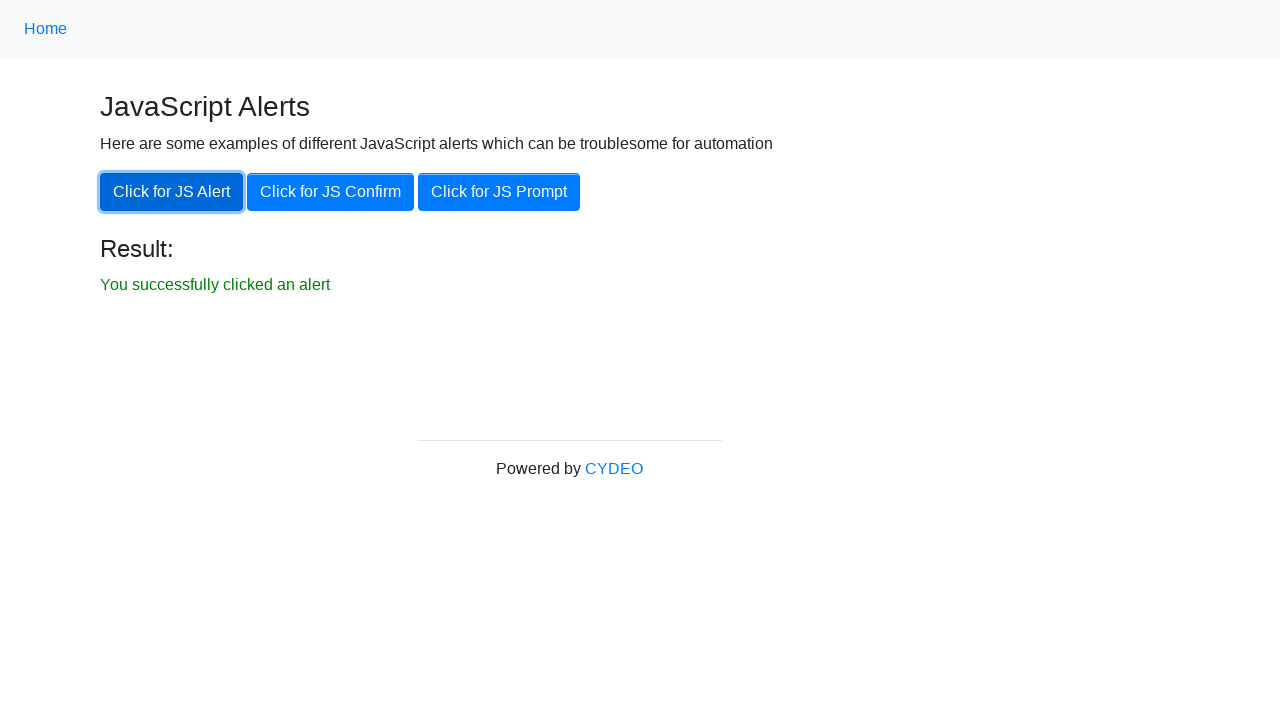

Asserted that result text contains 'You successfully clicked an alert'
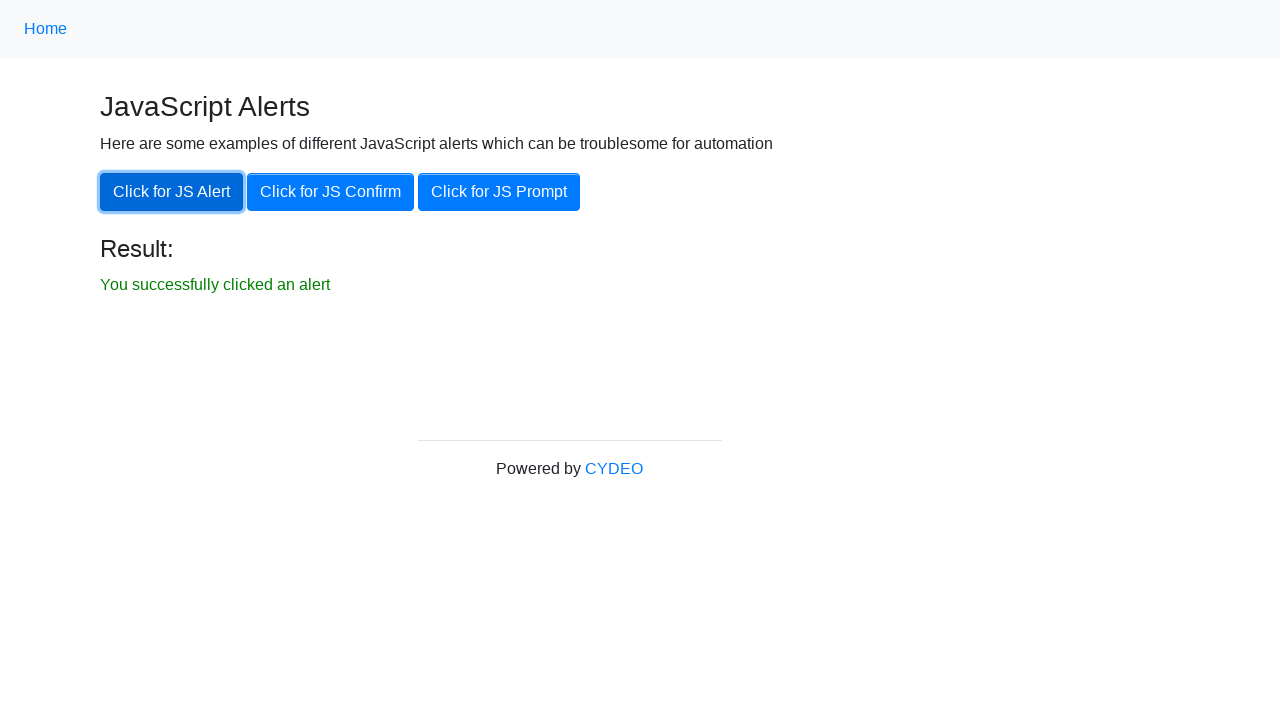

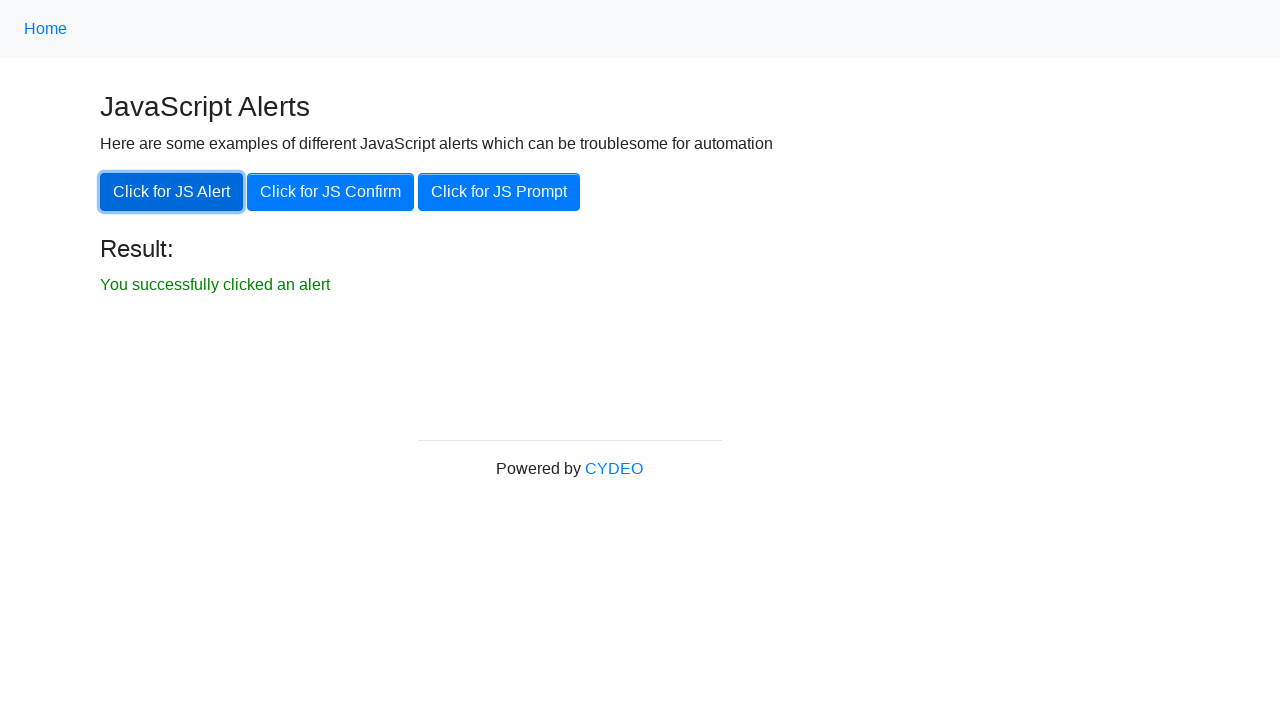